Fills out a practice automation form on DemoQA including personal information, date of birth selection, subjects, hobbies, file upload, and address/state selection.

Starting URL: https://demoqa.com/automation-practice-form

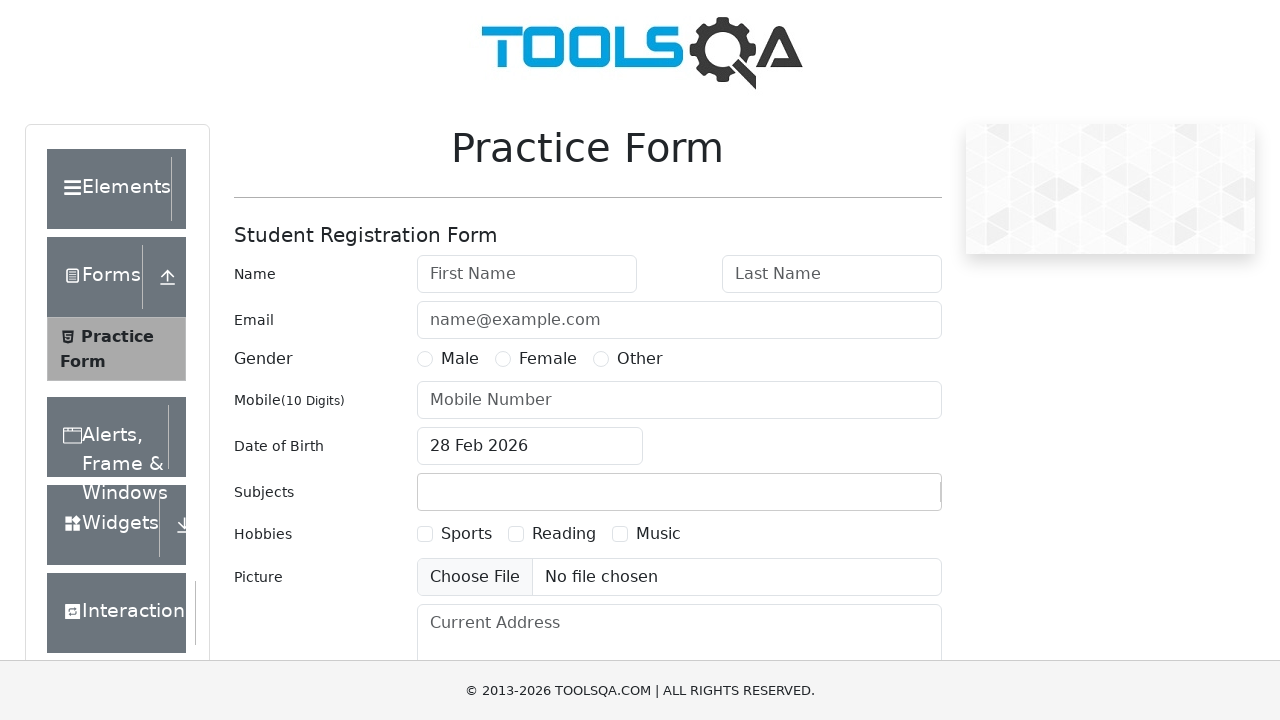

Filled first name with 'Sara' on #firstName
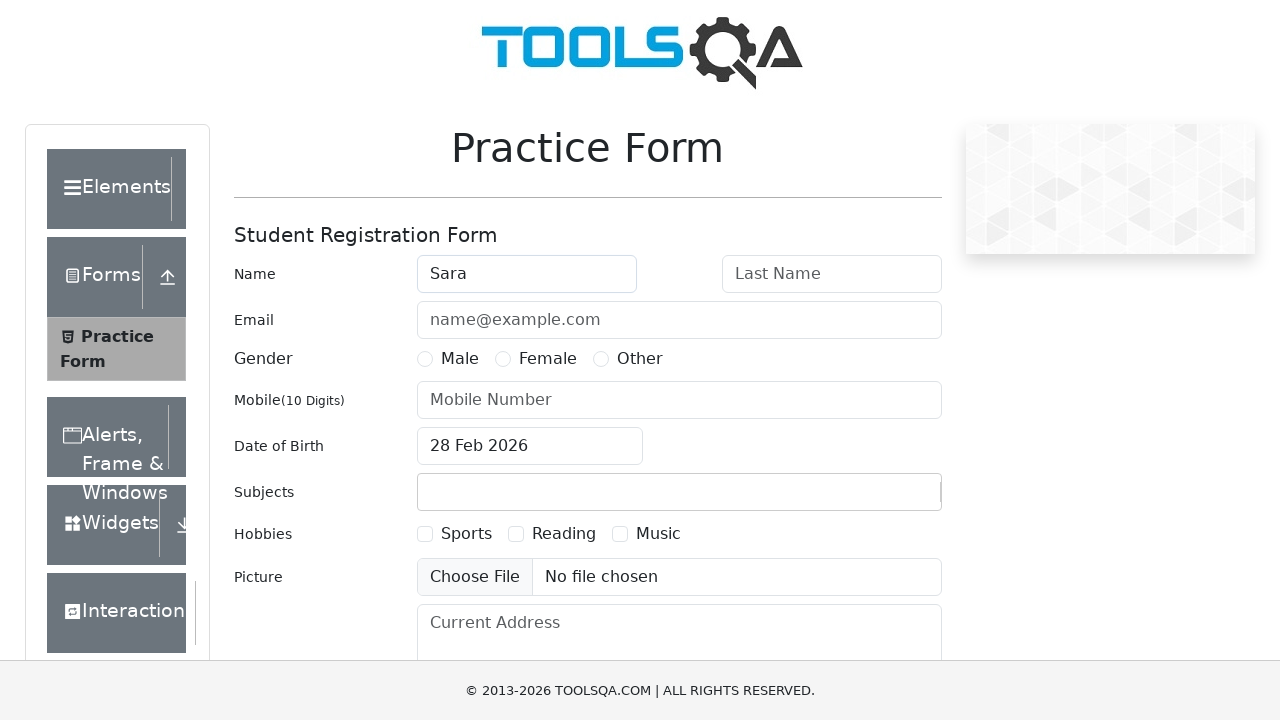

Filled last name with 'Namsha' on #lastName
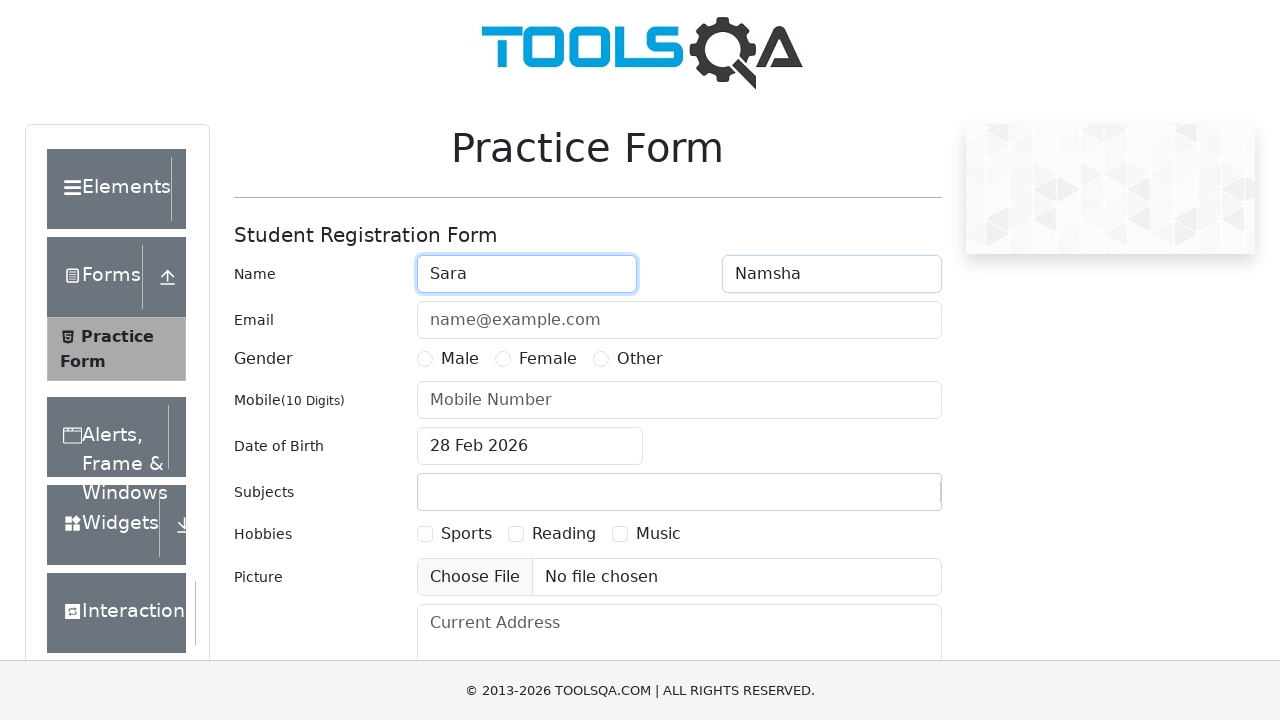

Filled email with 'snamsha@gmail.com' on #userEmail
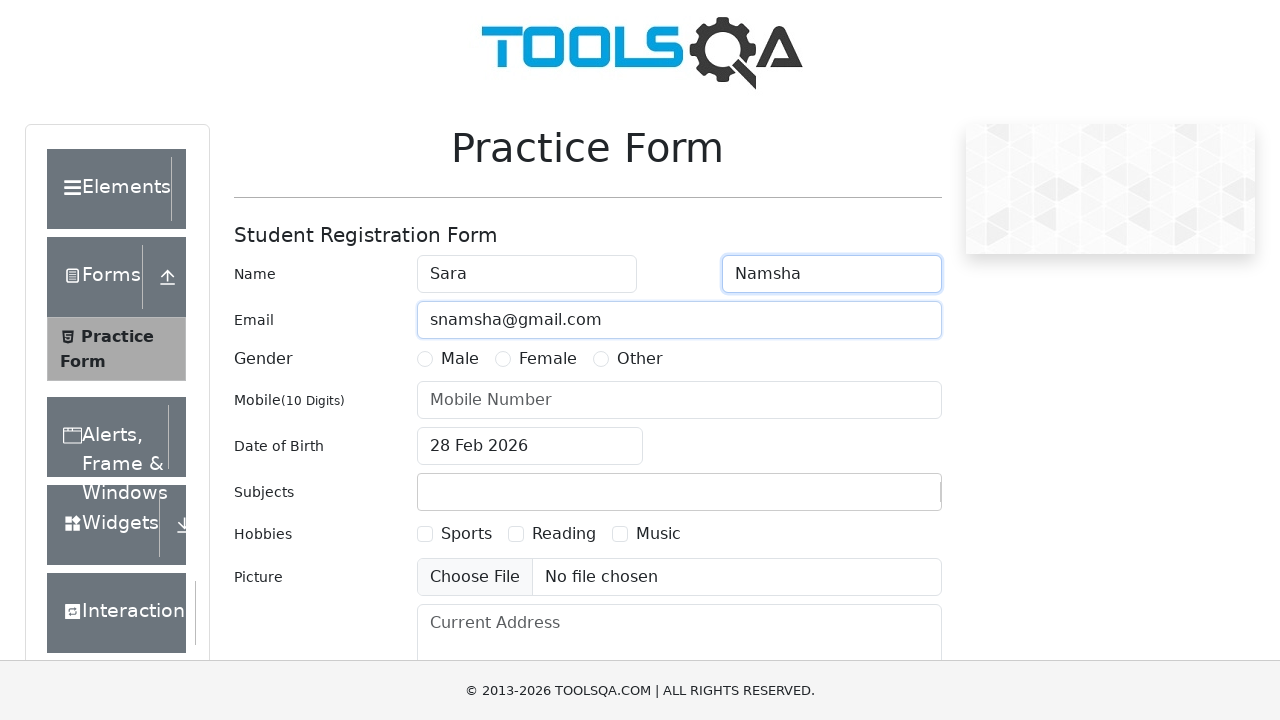

Selected Female gender at (548, 359) on label:text('Female')
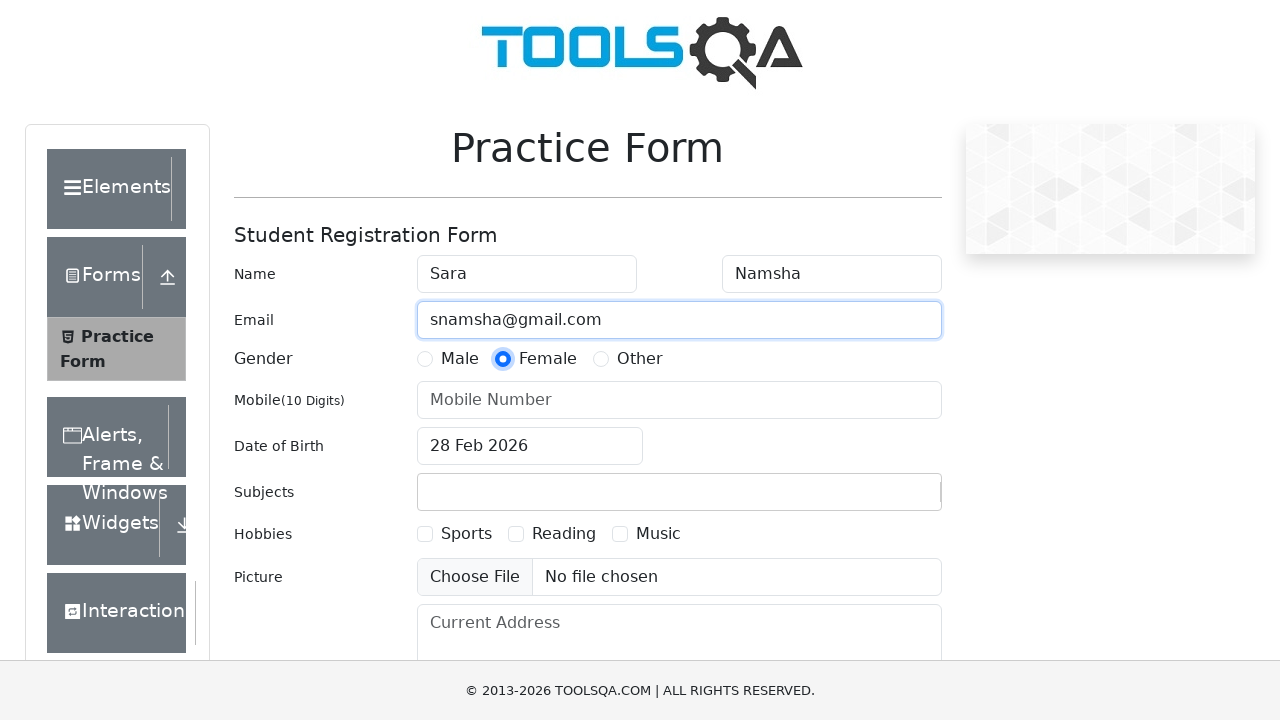

Filled mobile number with '7485914258' on #userNumber
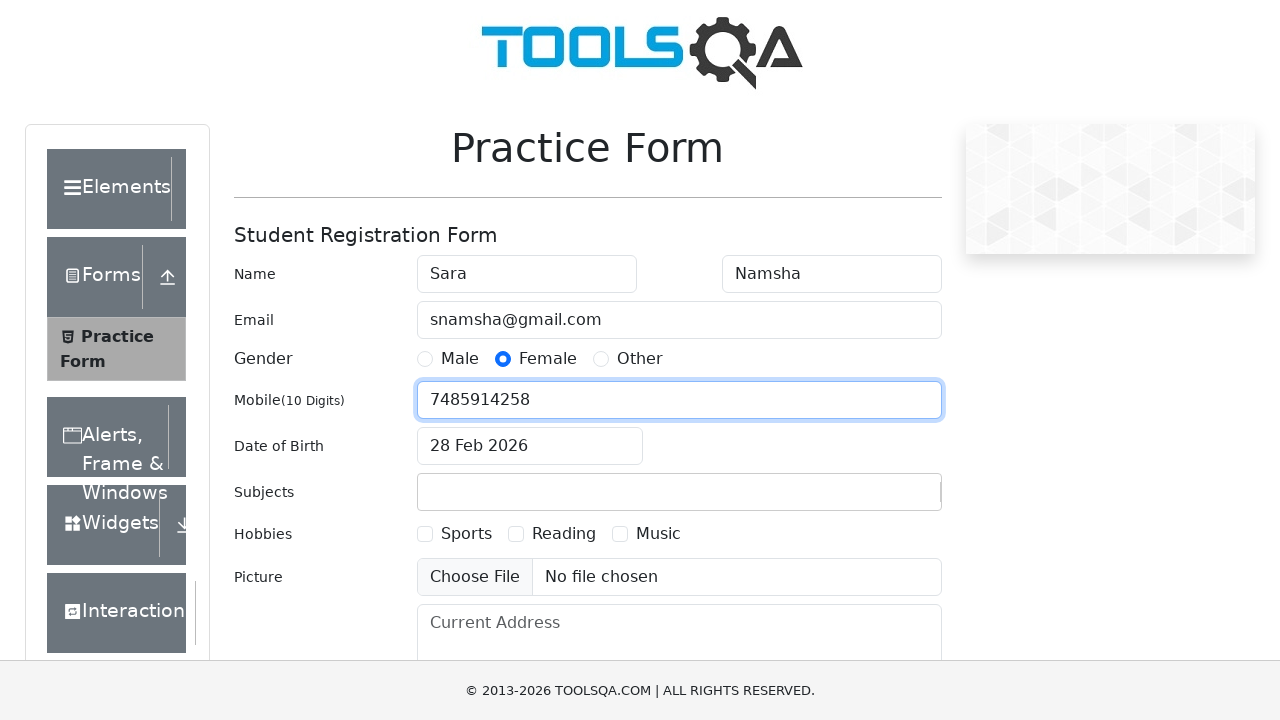

Opened date of birth picker at (530, 446) on #dateOfBirthInput
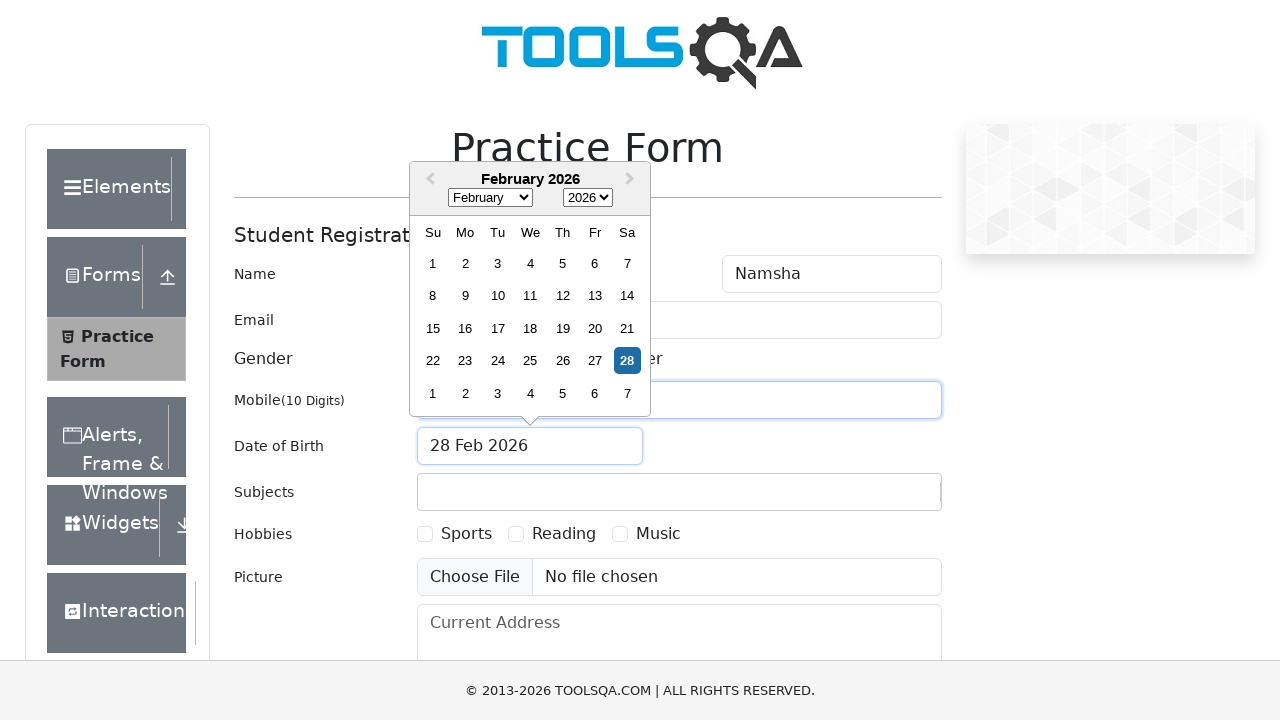

Selected year 1997 from date picker on .react-datepicker__year-select
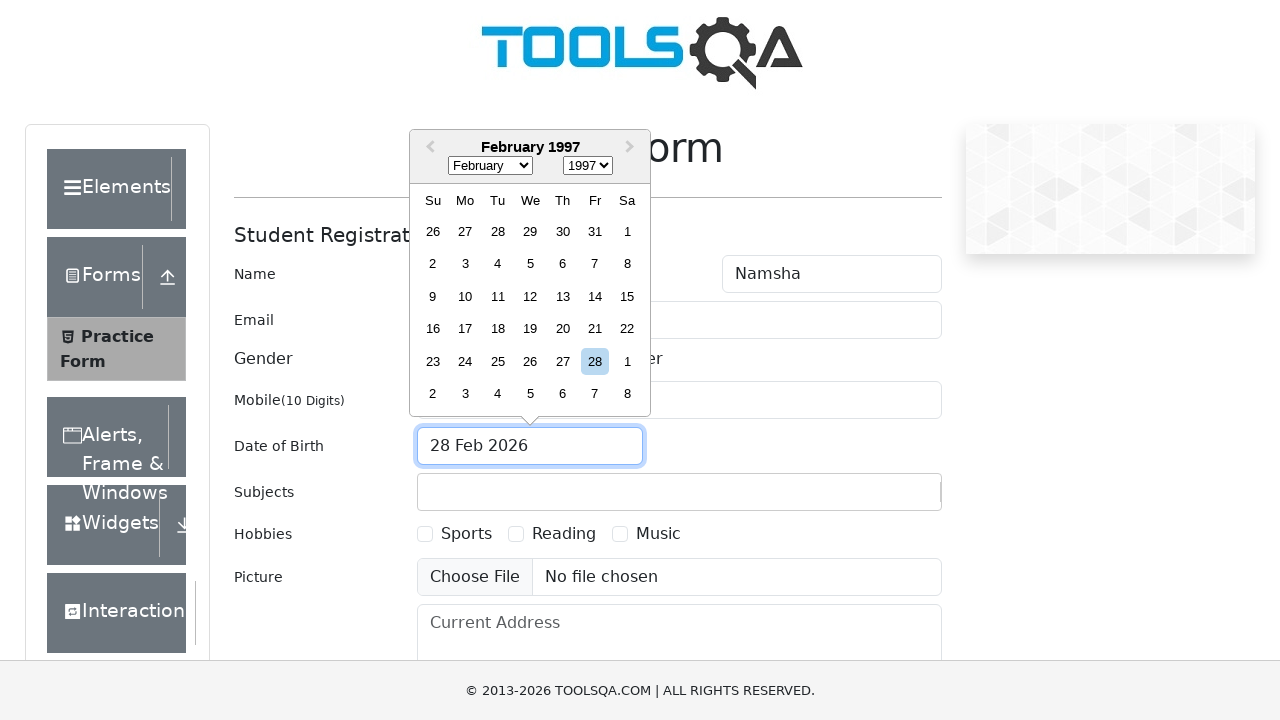

Selected May from date picker month dropdown on .react-datepicker__month-select
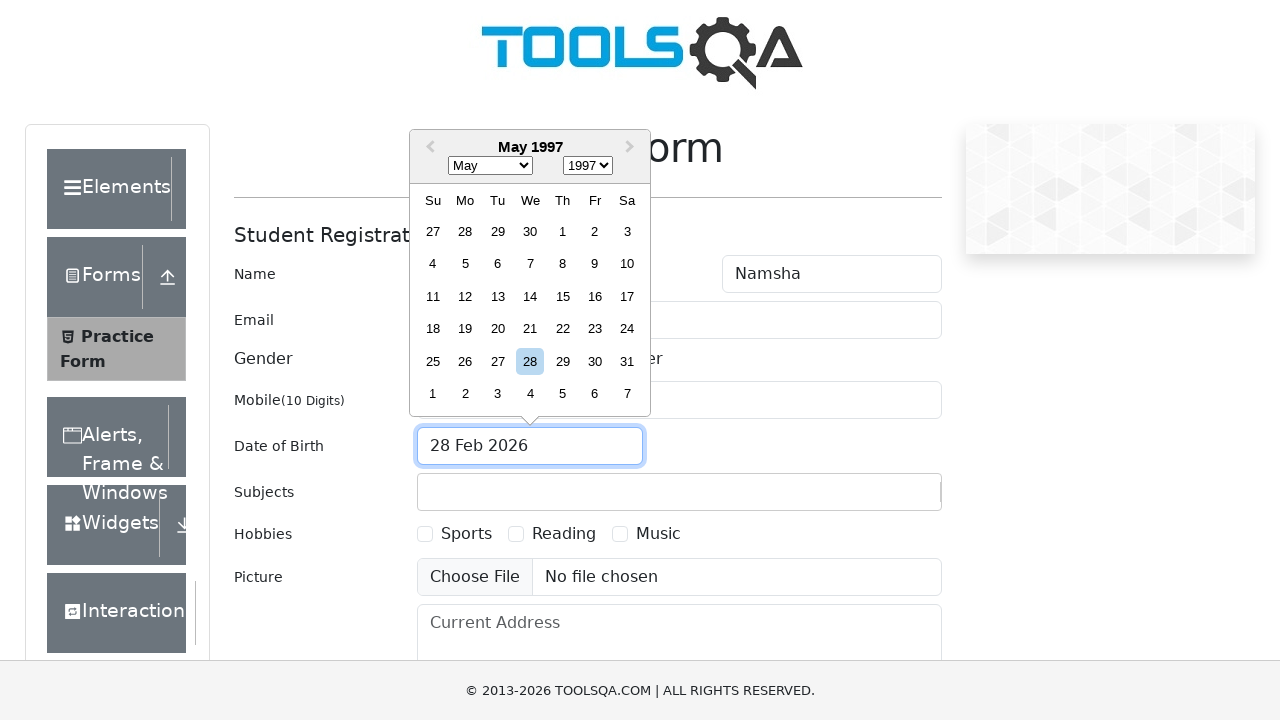

Selected date from calendar at (433, 264) on .react-datepicker__month > div:nth-child(2) > div:nth-child(1)
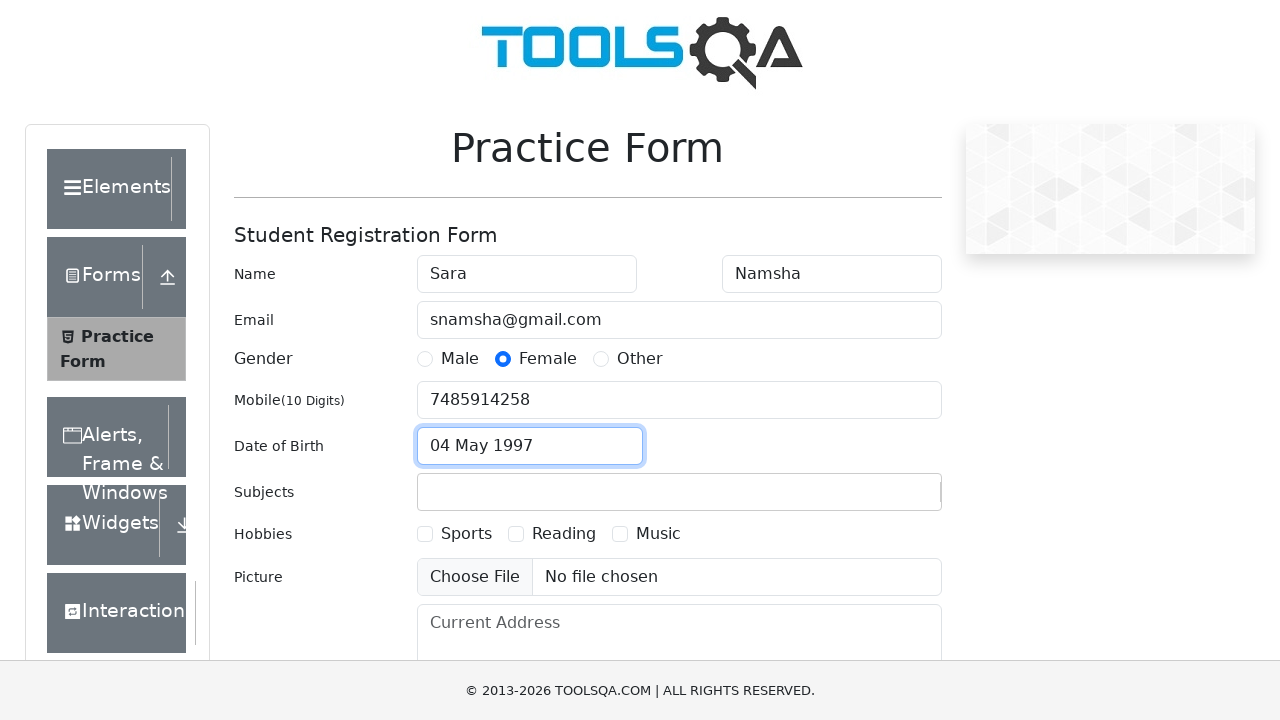

Scrolled down the page
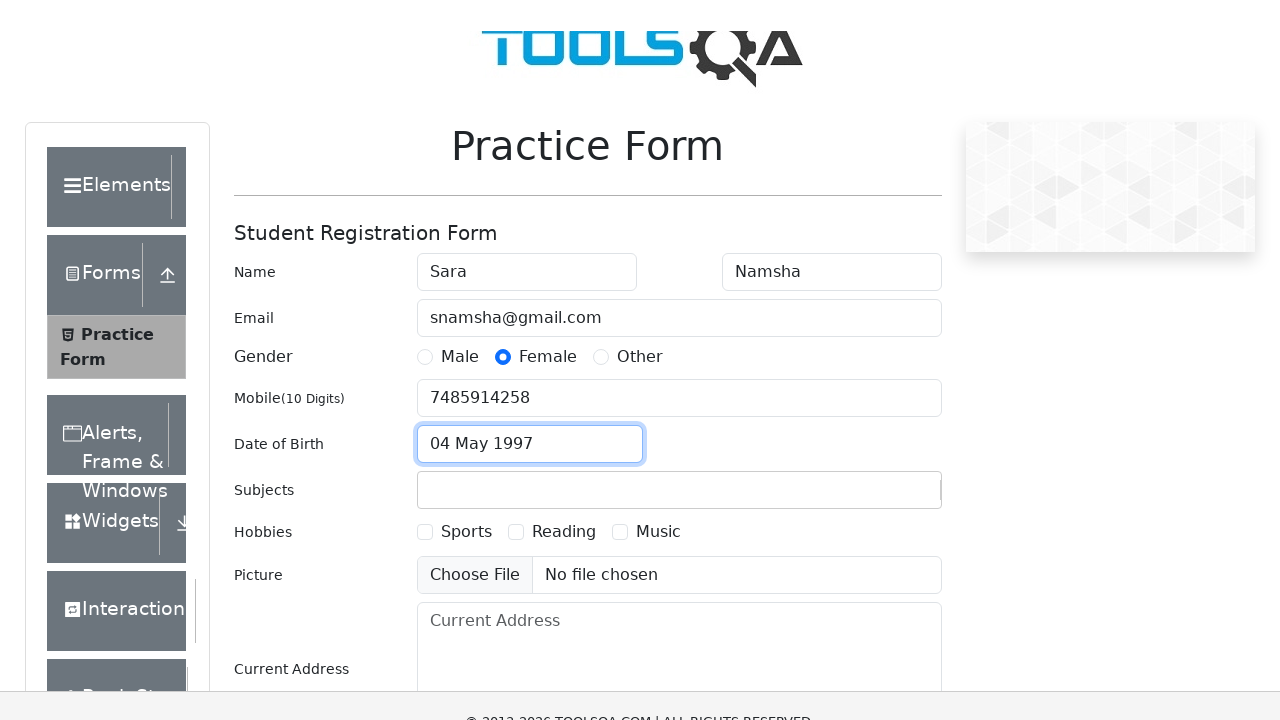

Clicked on subjects input field at (430, 164) on #subjectsContainer input
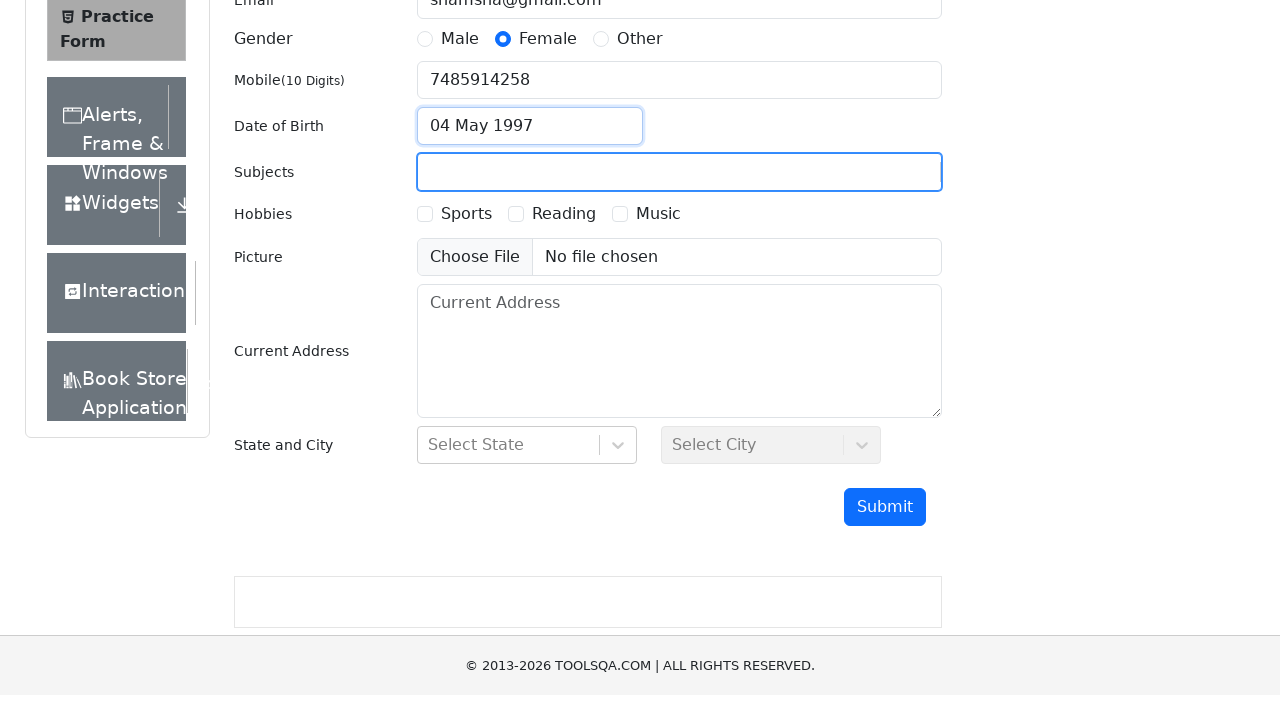

Typed 'English' in subjects field on #subjectsContainer input
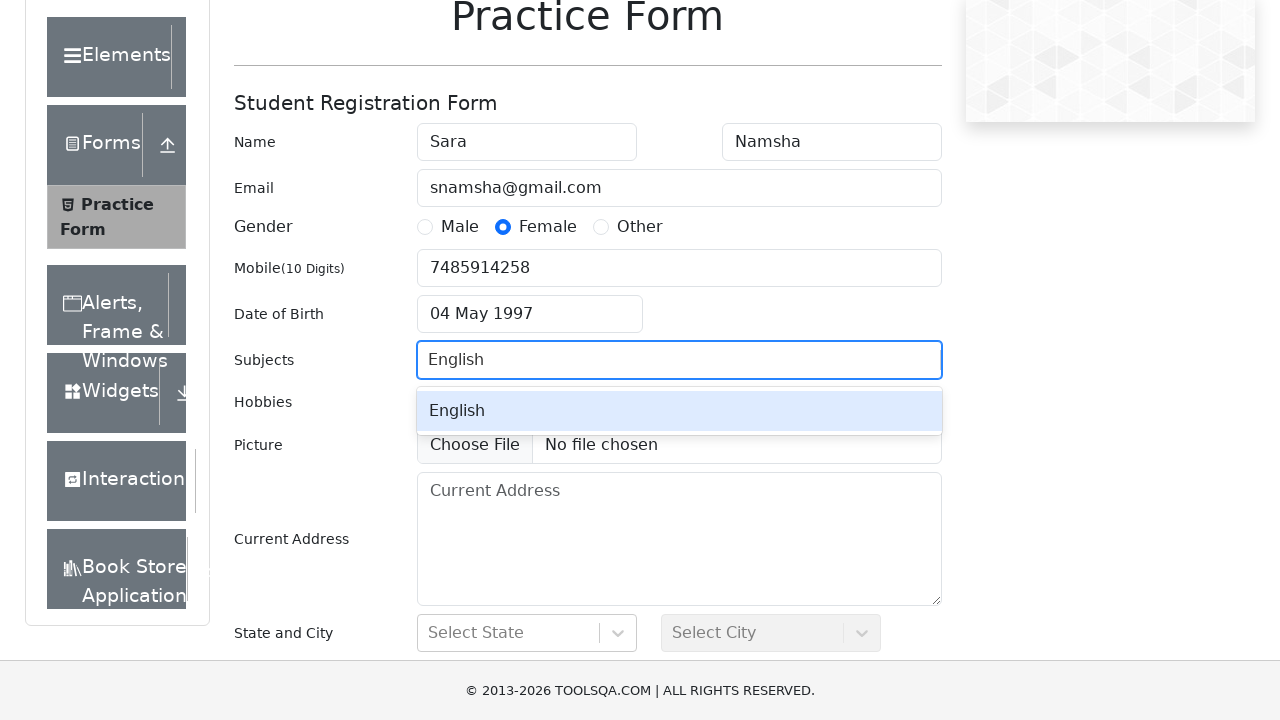

Pressed ArrowDown to navigate subject suggestion
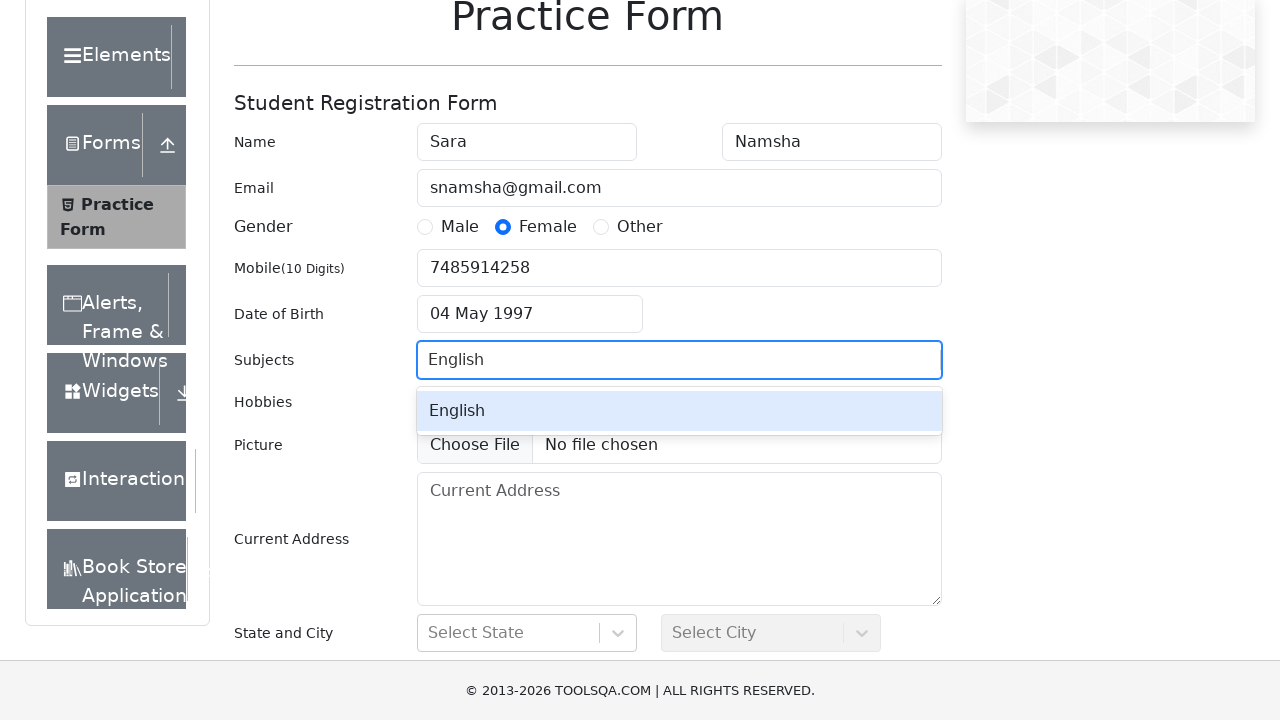

Pressed Enter to select English subject
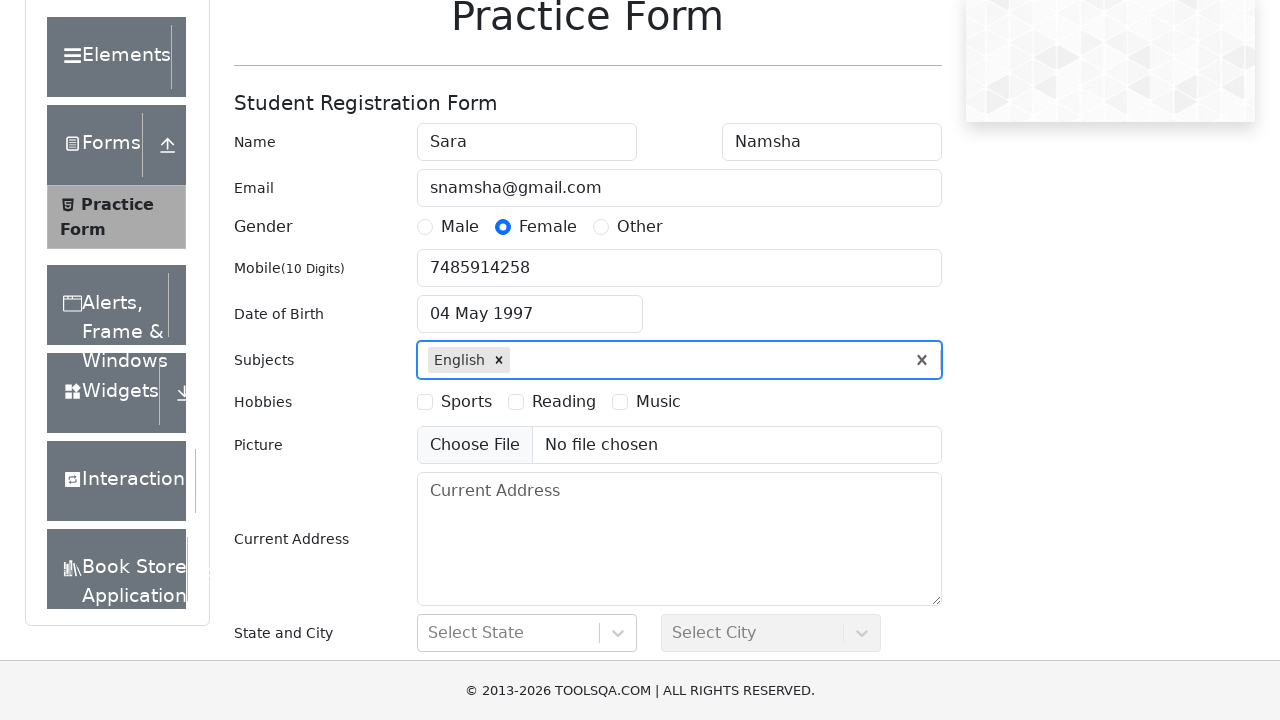

Typed 'Hindi' in subjects field on #subjectsContainer input
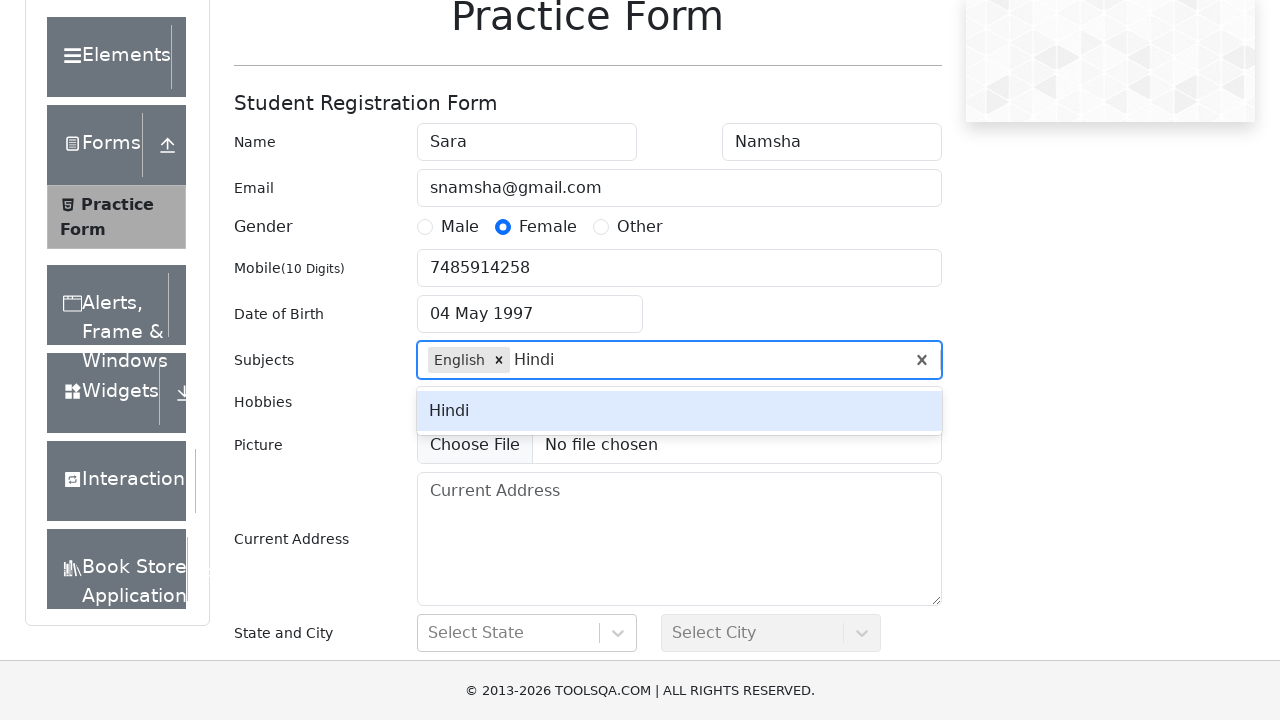

Pressed ArrowDown to navigate subject suggestion
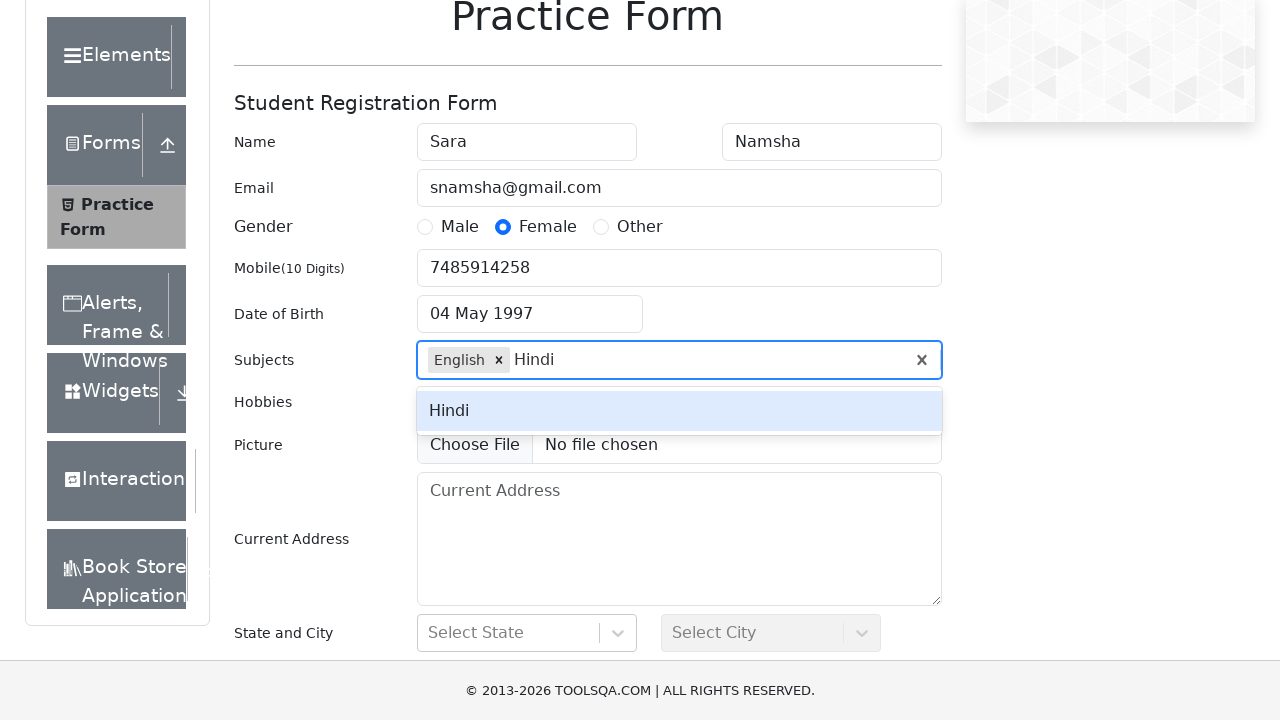

Pressed Enter to select Hindi subject
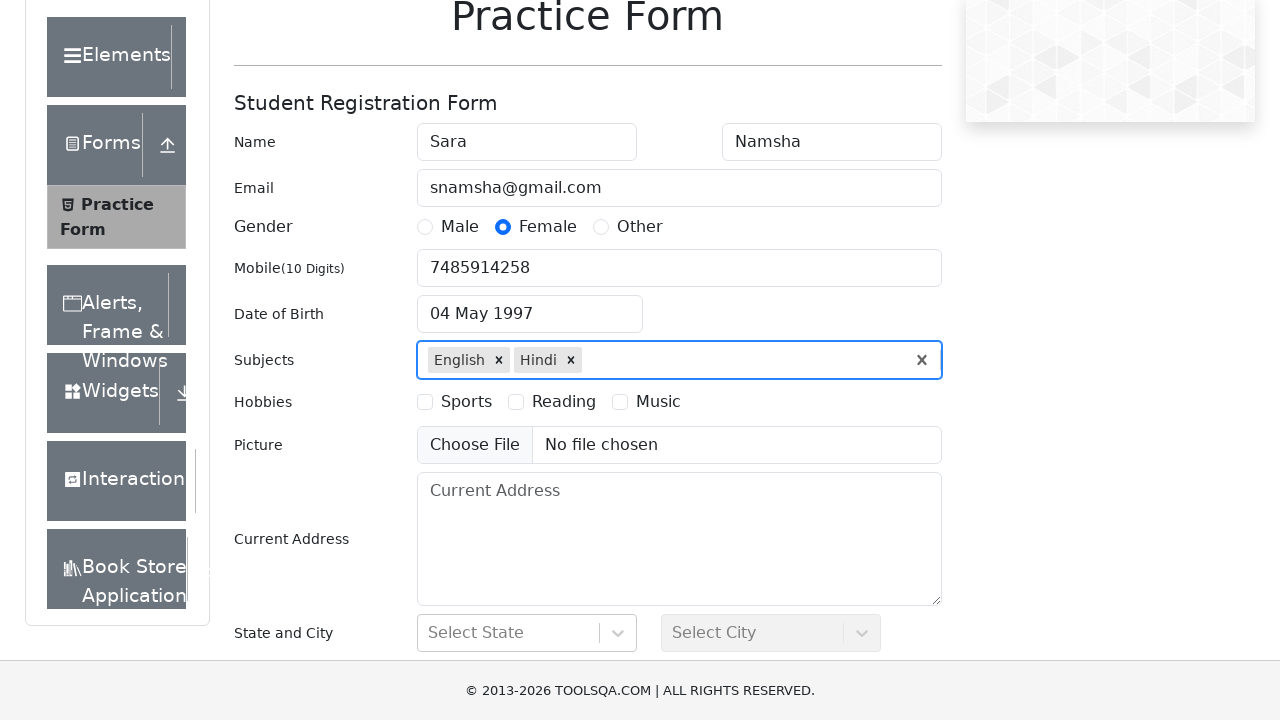

Selected Sports hobby checkbox at (466, 402) on label[for='hobbies-checkbox-1']
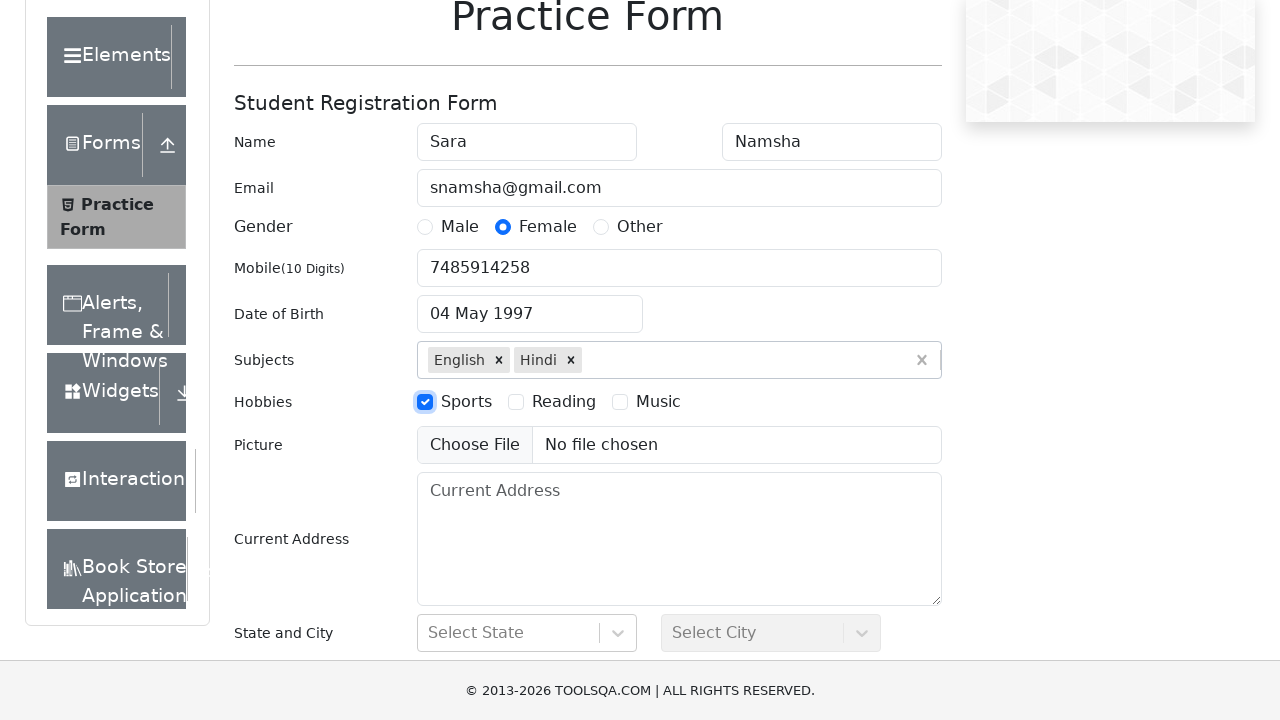

Filled current address with 'Ahmedabad' on #currentAddress
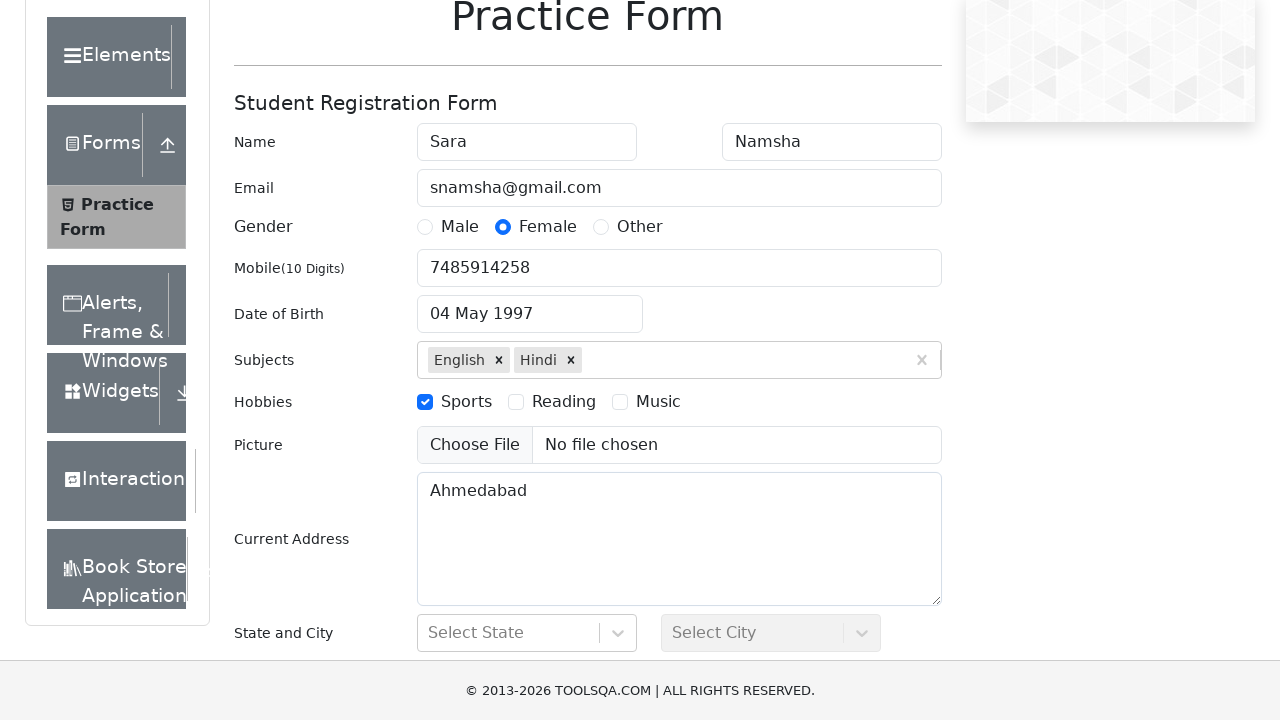

Clicked on state dropdown at (527, 633) on #state
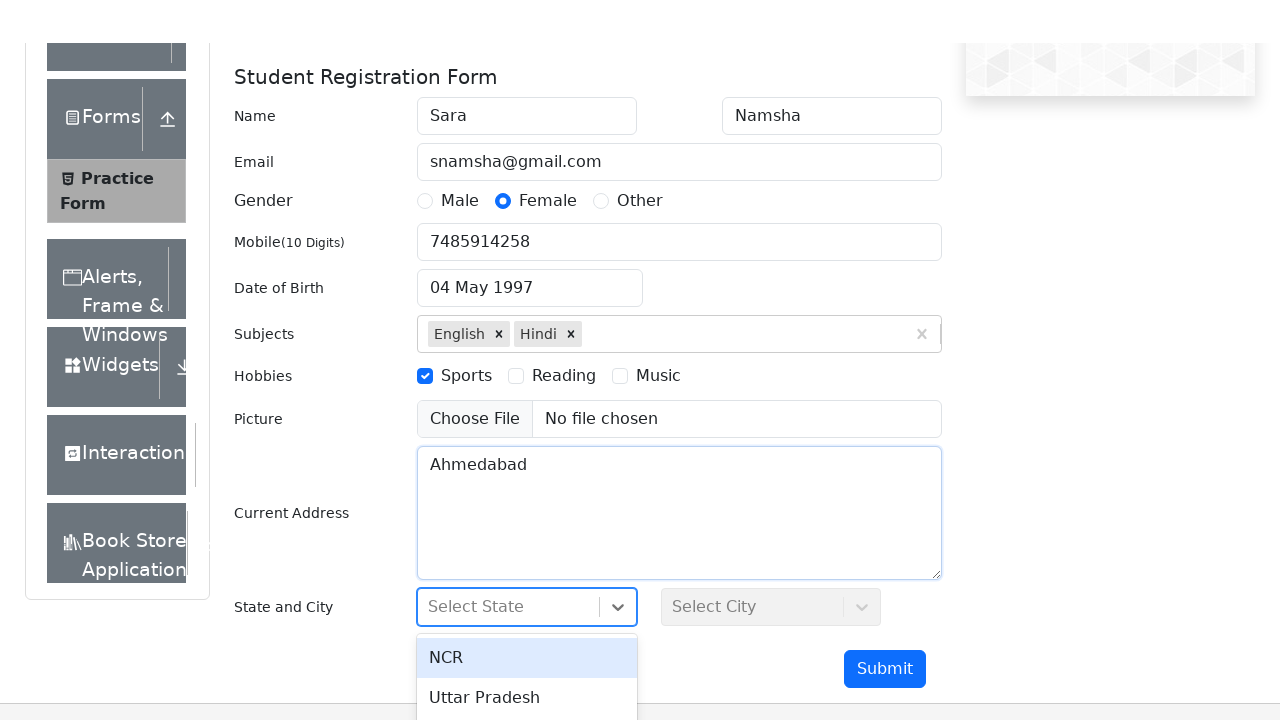

Typed 'Rajasthan' in state field
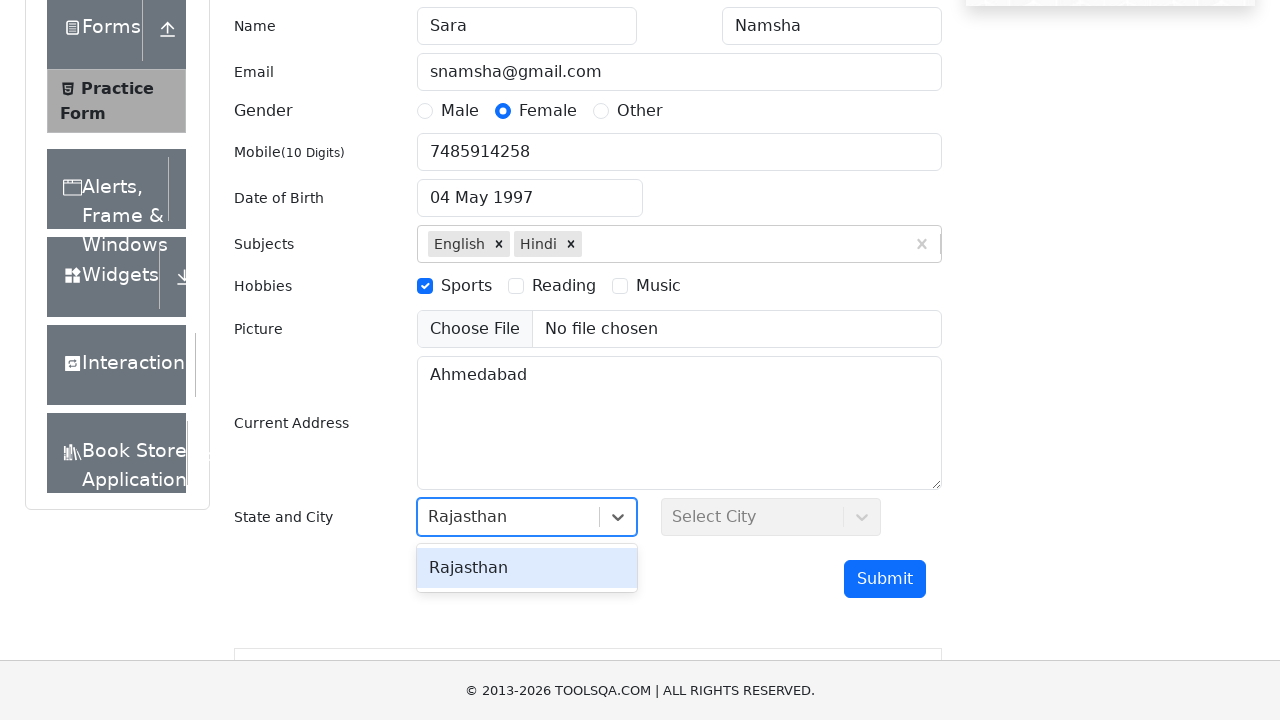

Pressed ArrowDown to navigate state suggestion
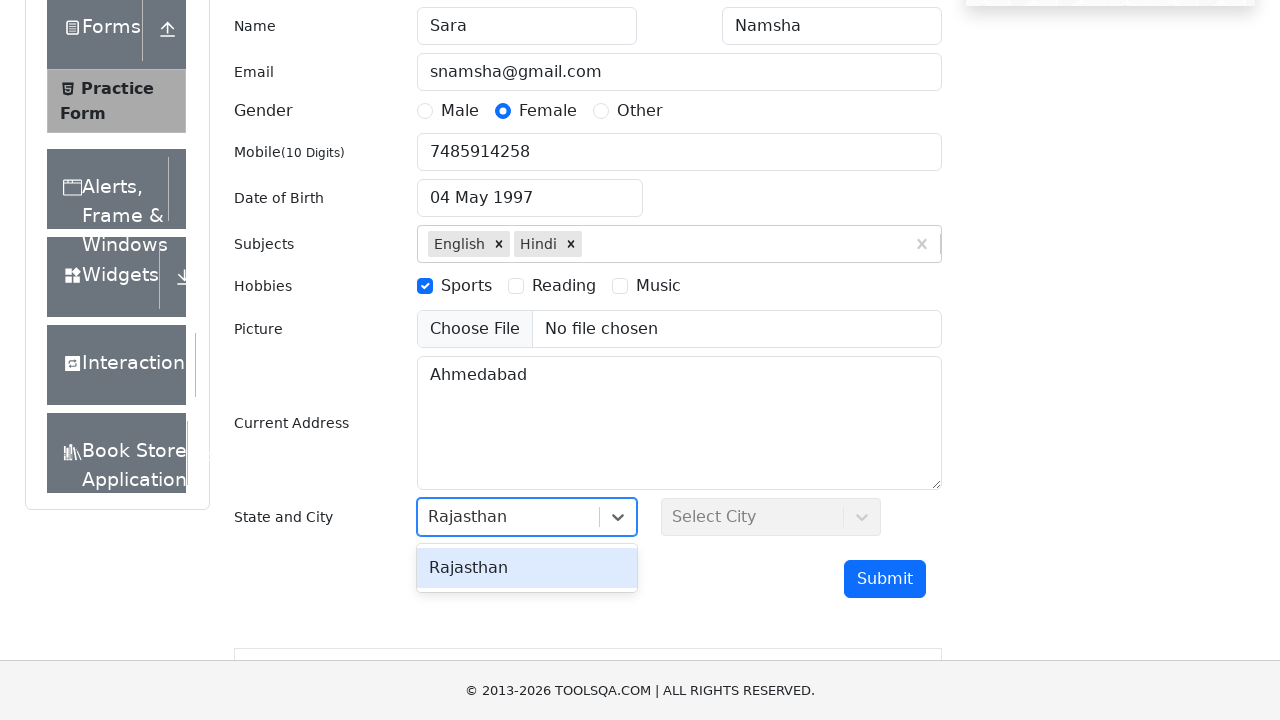

Pressed Enter to select Rajasthan state
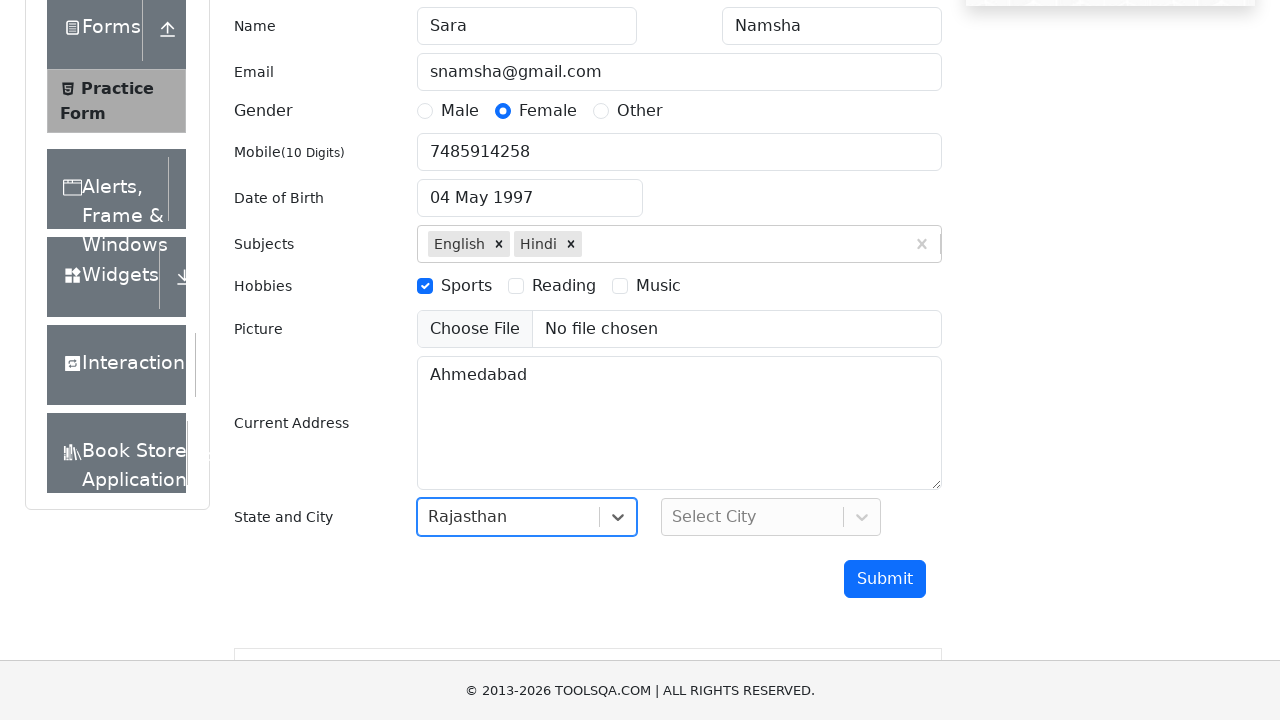

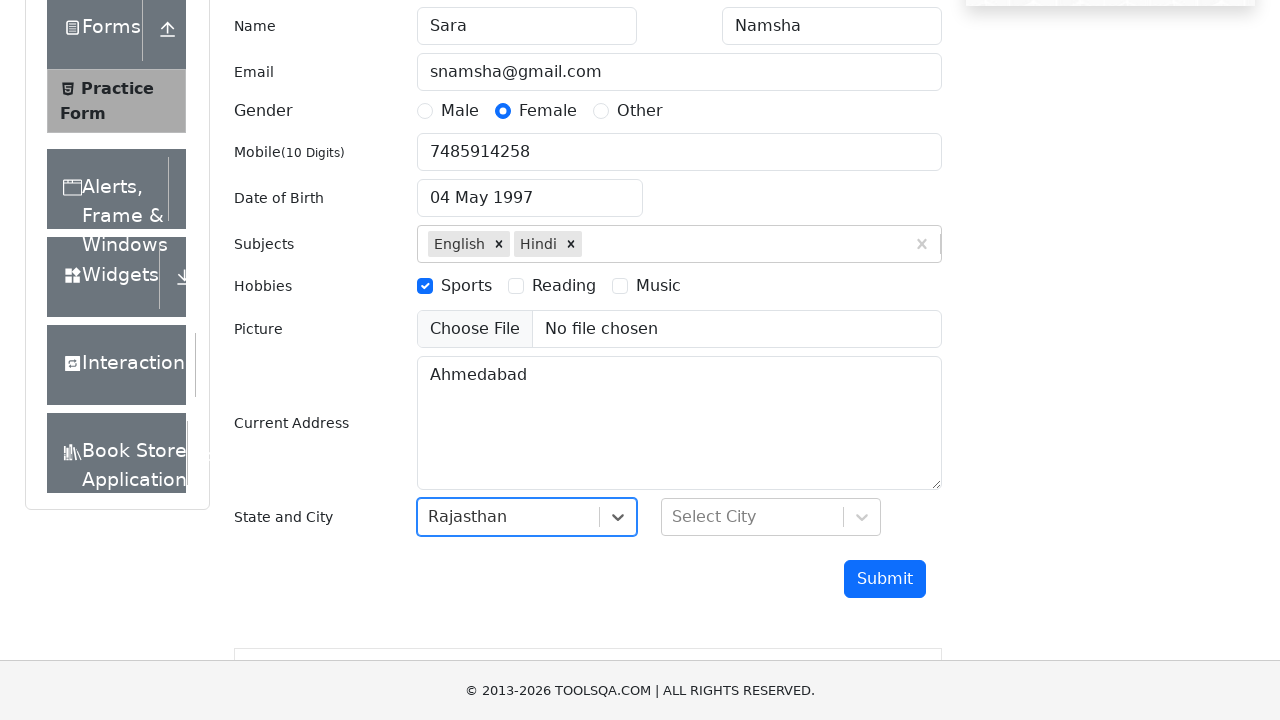